Navigates through Selenium documentation pages to verify the Getting Started page title

Starting URL: https://www.selenium.dev/

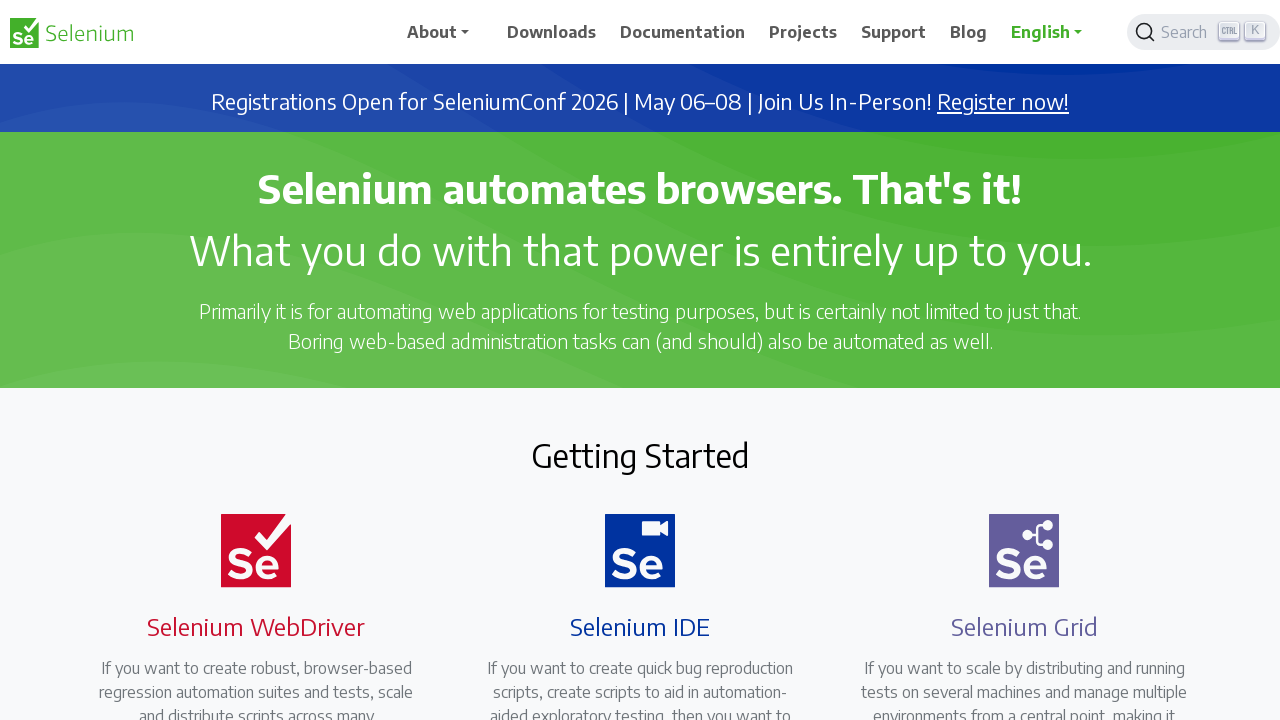

Clicked WebDriver documentation link at (244, 360) on a[href='/documentation/webdriver/']
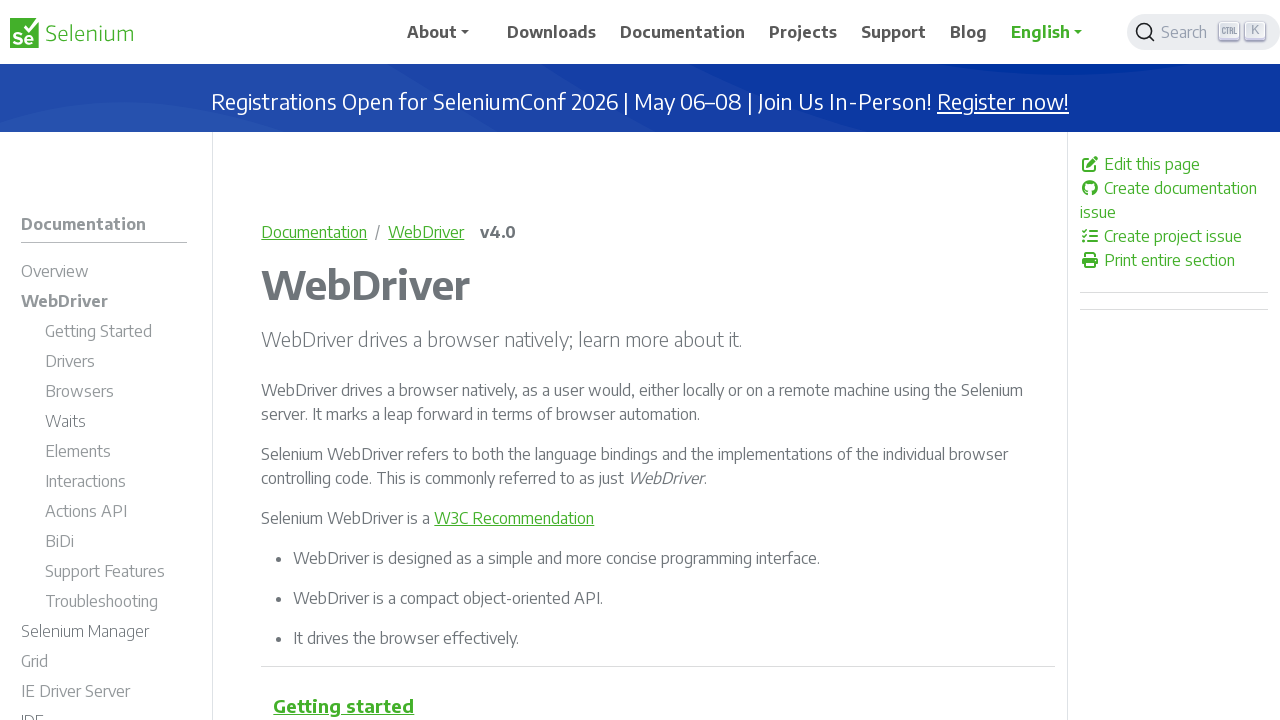

Clicked Getting Started link at (116, 334) on a[href='/documentation/webdriver/getting_started/']
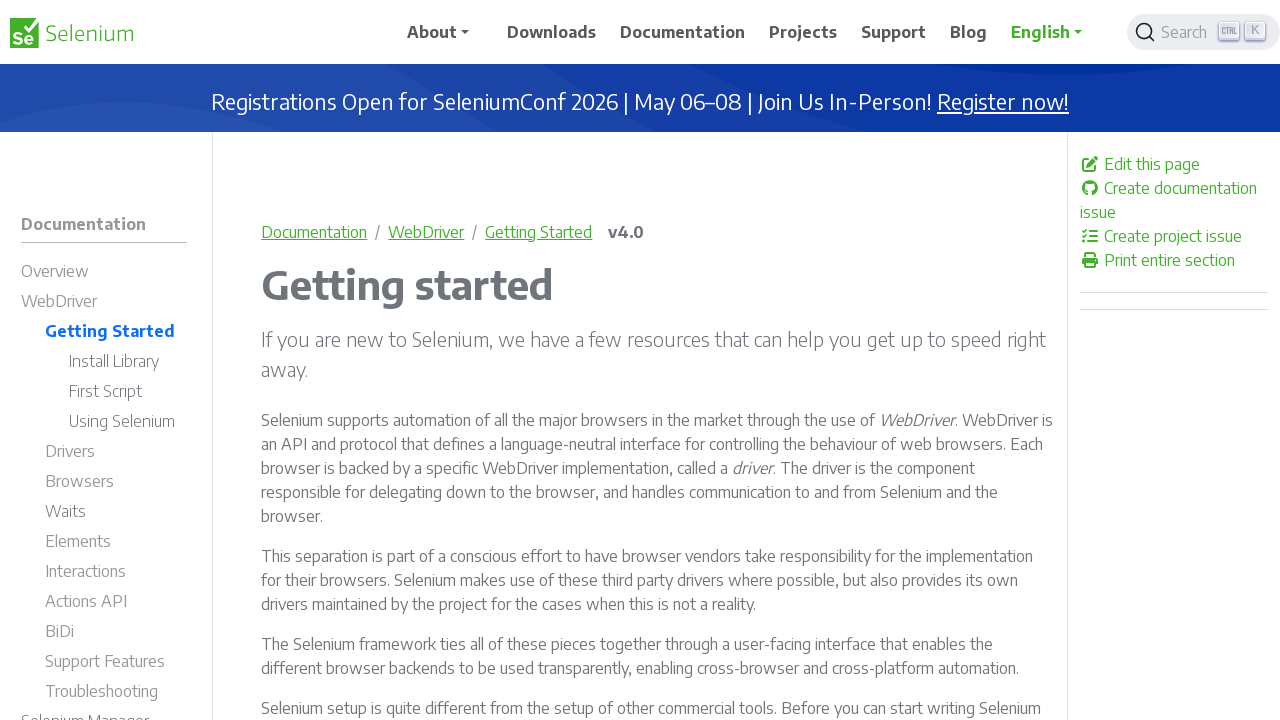

Waited for page heading to load
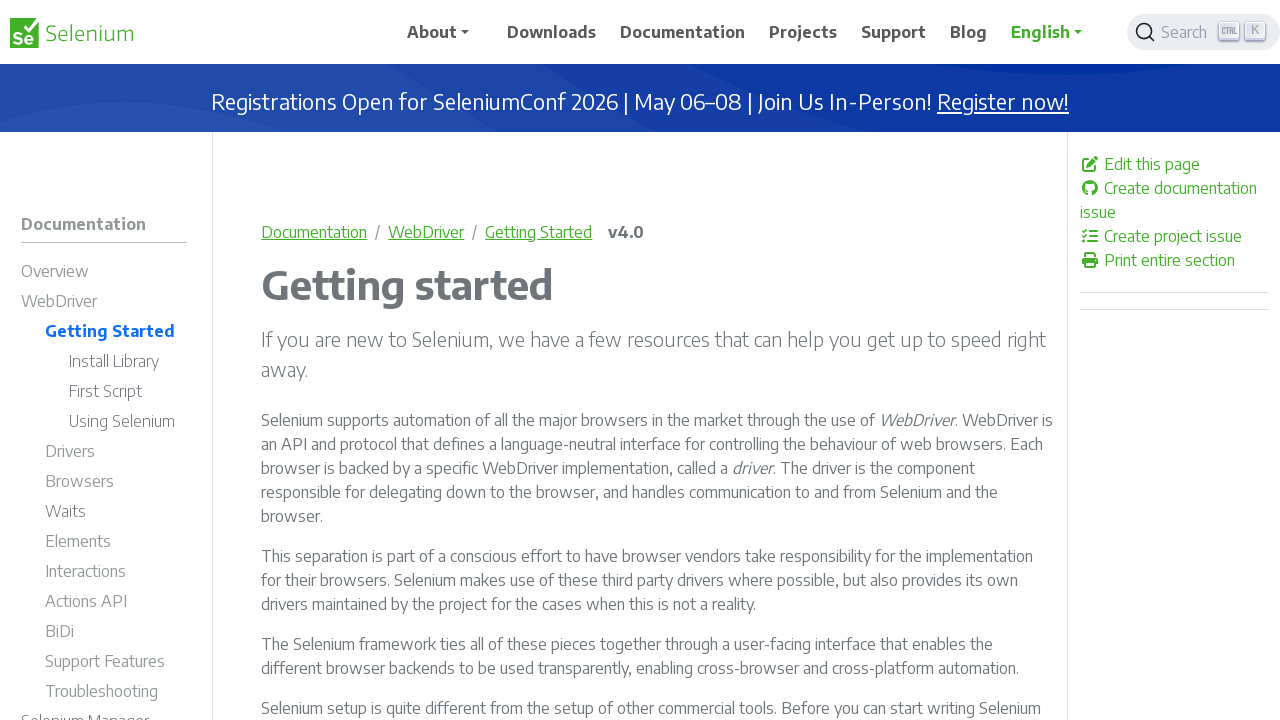

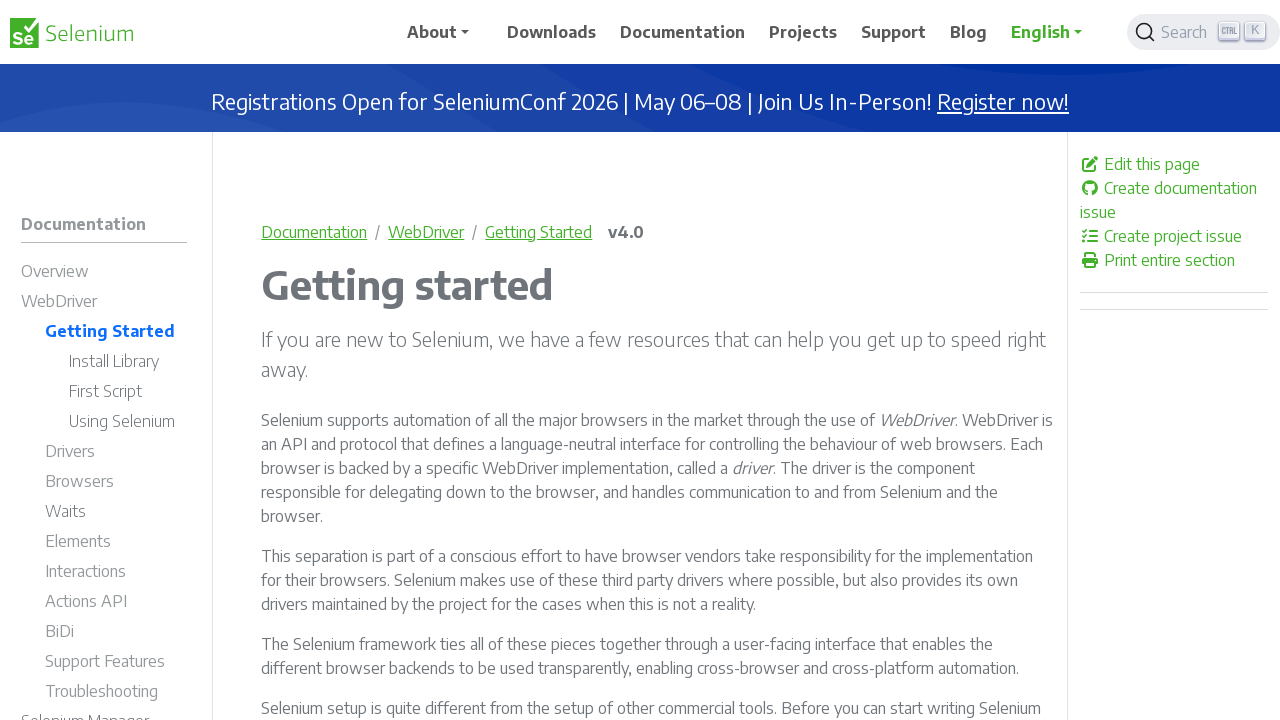